Tests that submitting the login form with a username but empty password shows a "Password is required" error message.

Starting URL: https://www.saucedemo.com/

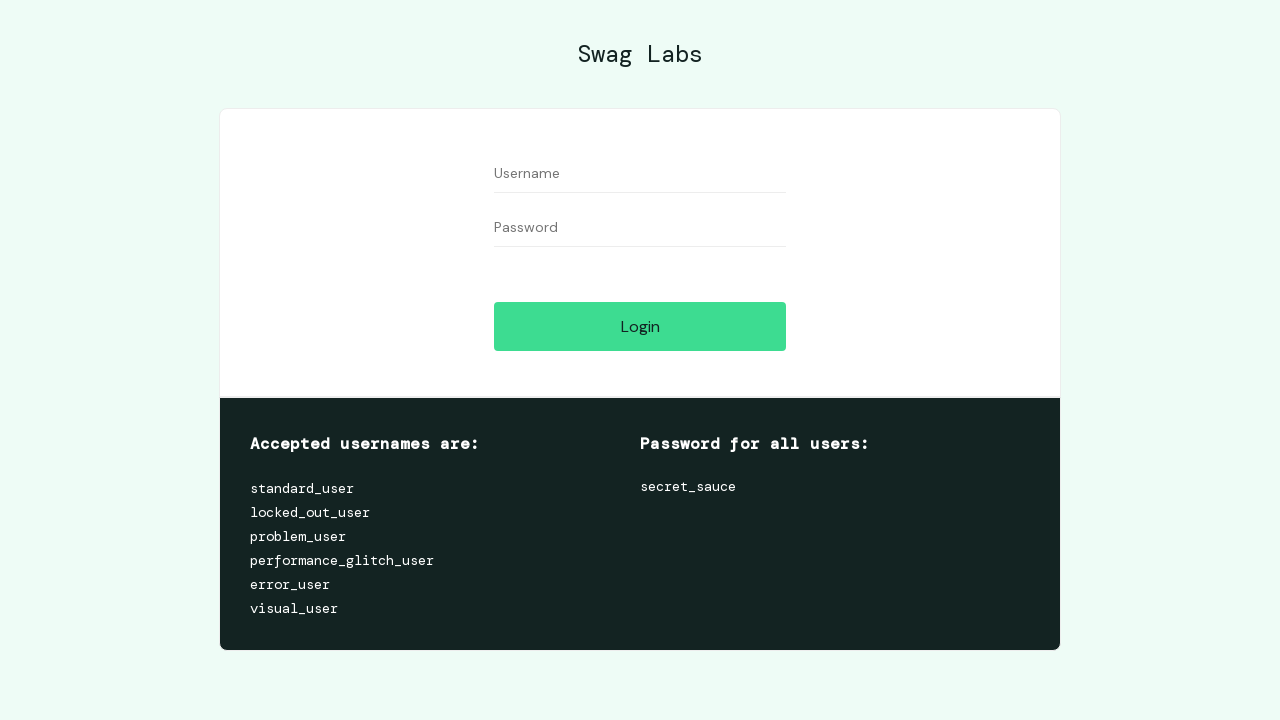

Filled username field with 'tempUser' on #user-name
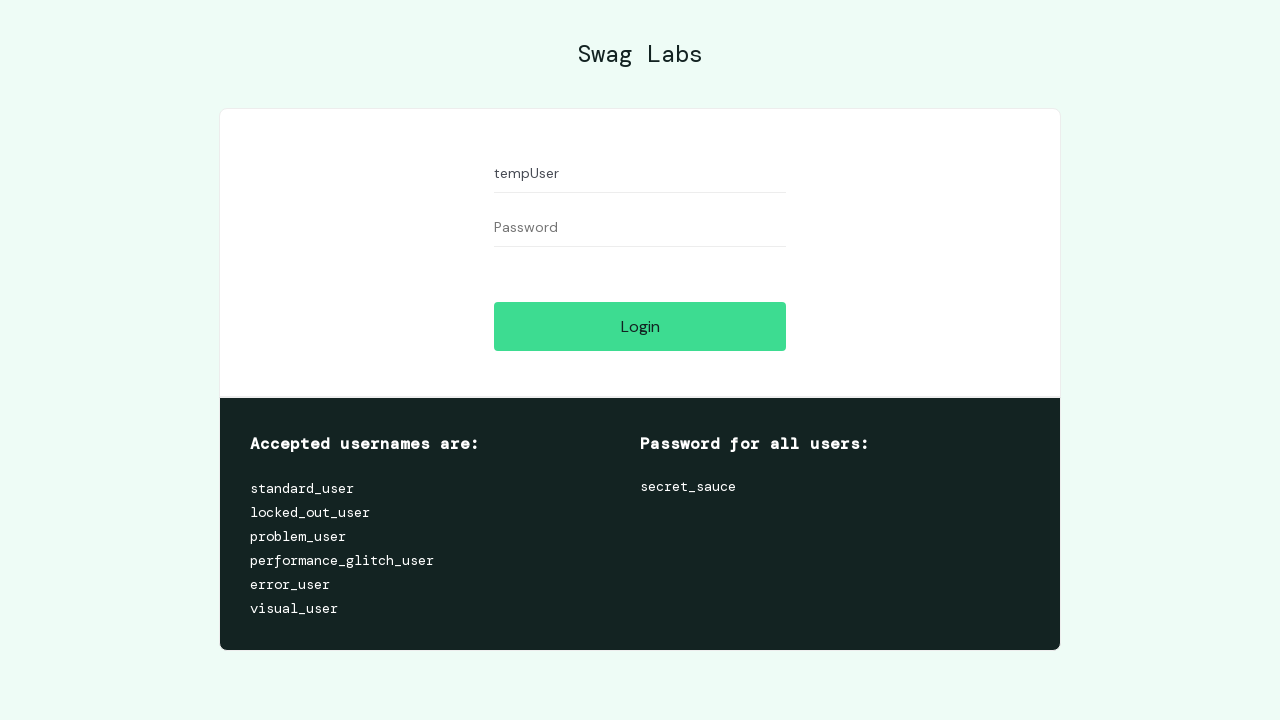

Filled password field with temporary password on #password
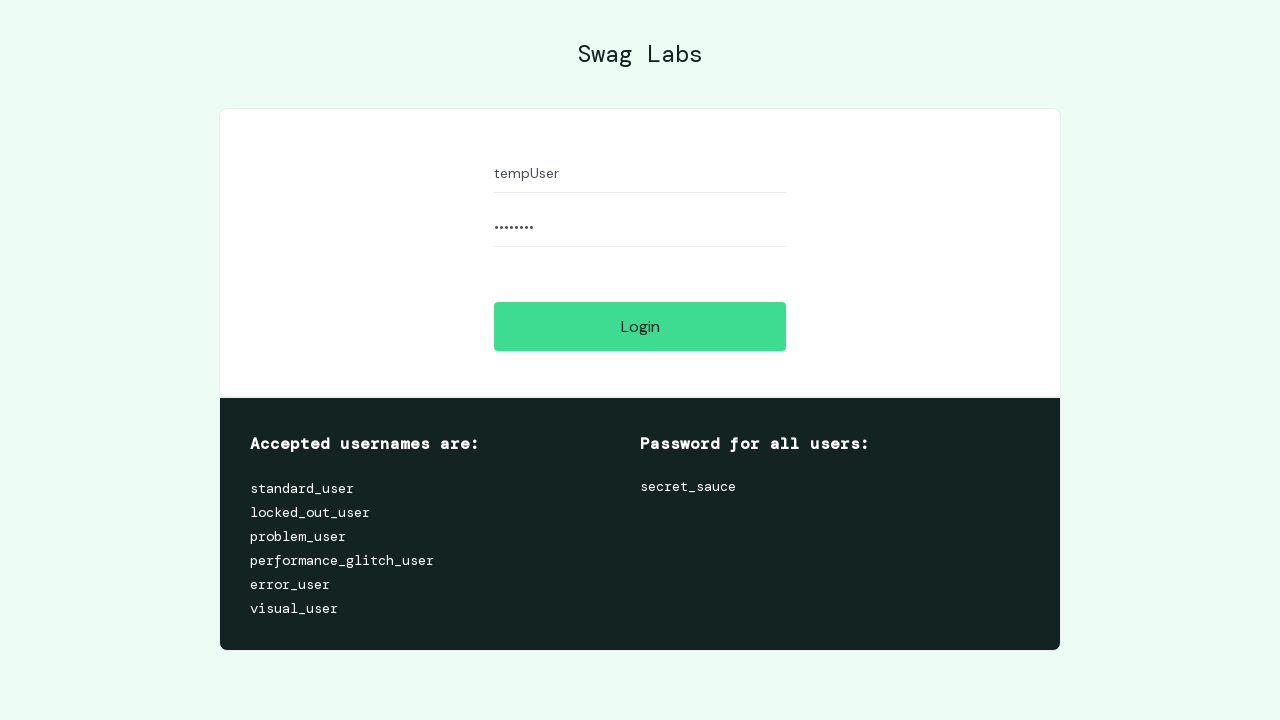

Cleared the password field, leaving it empty on #password
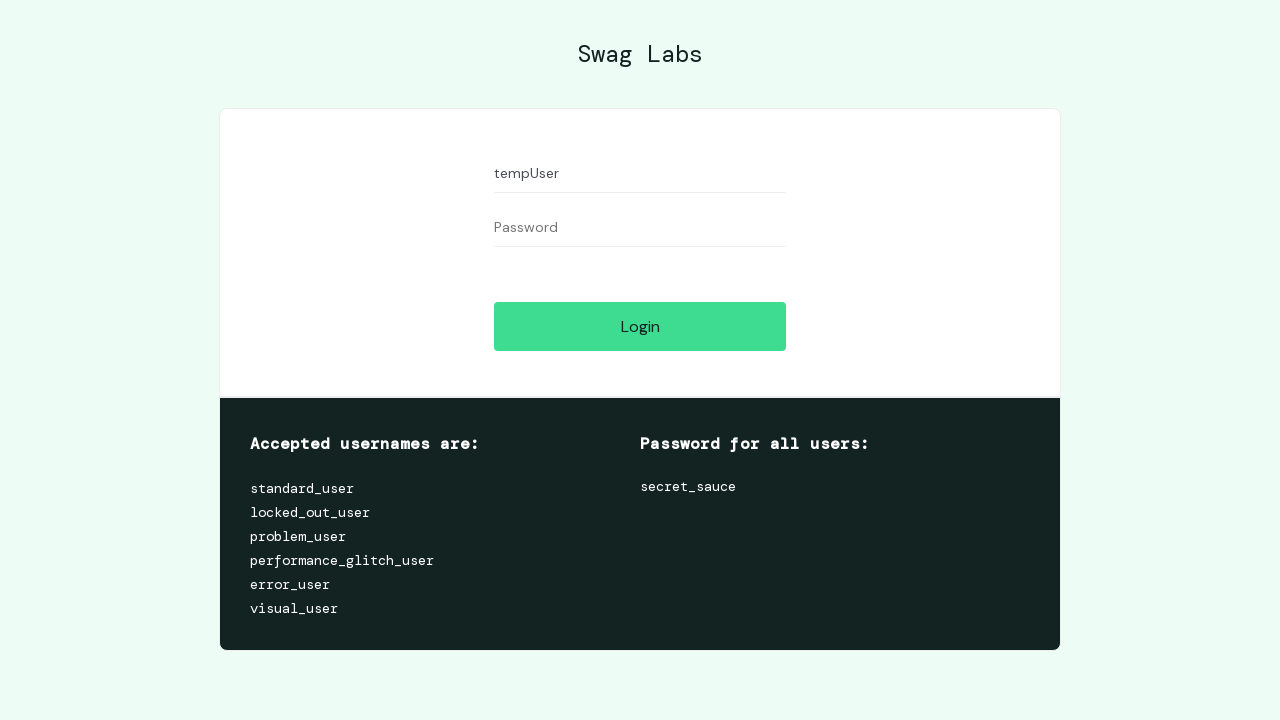

Clicked the login button with empty password at (640, 326) on #login-button
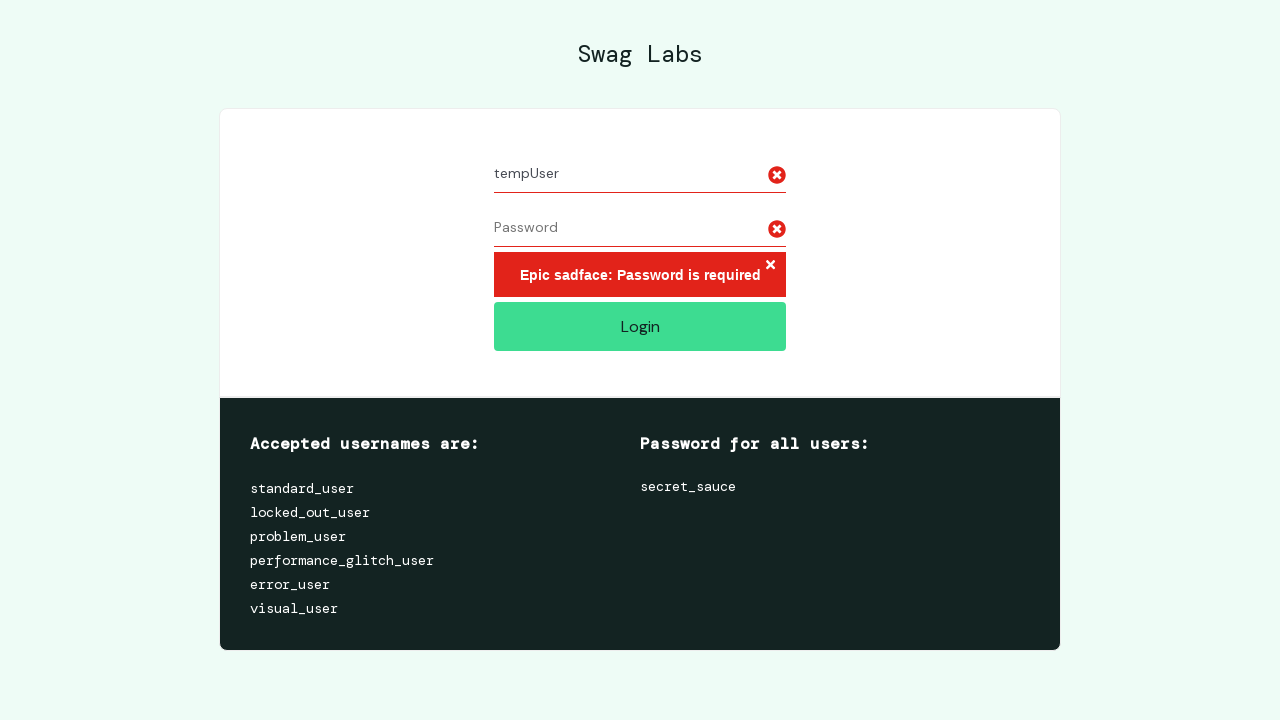

Password required error message appeared
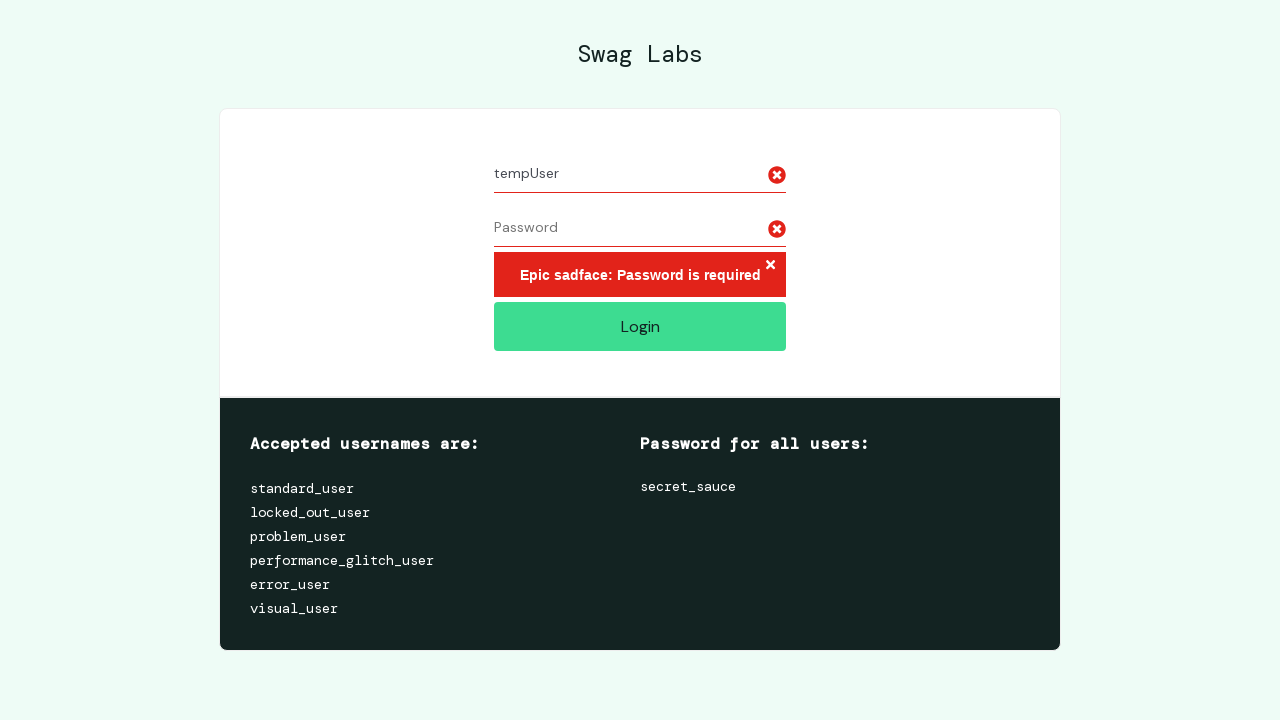

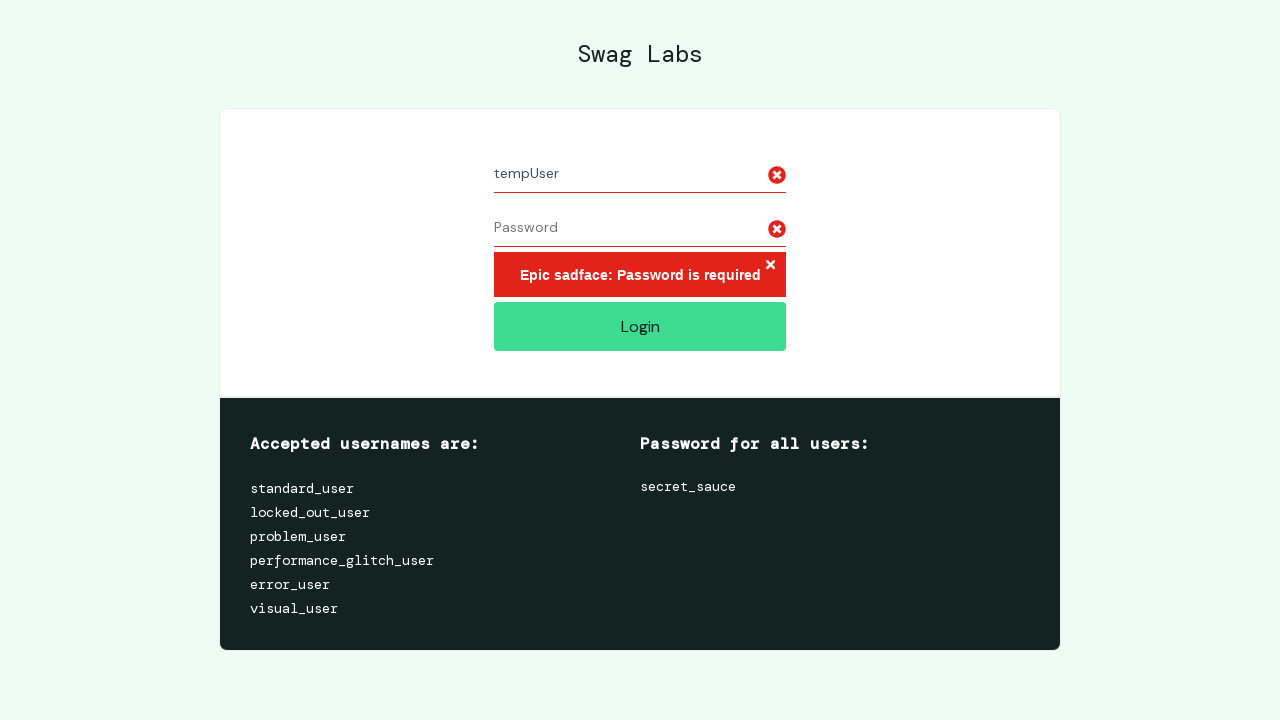